Tests filtering to display only completed items

Starting URL: https://demo.playwright.dev/todomvc

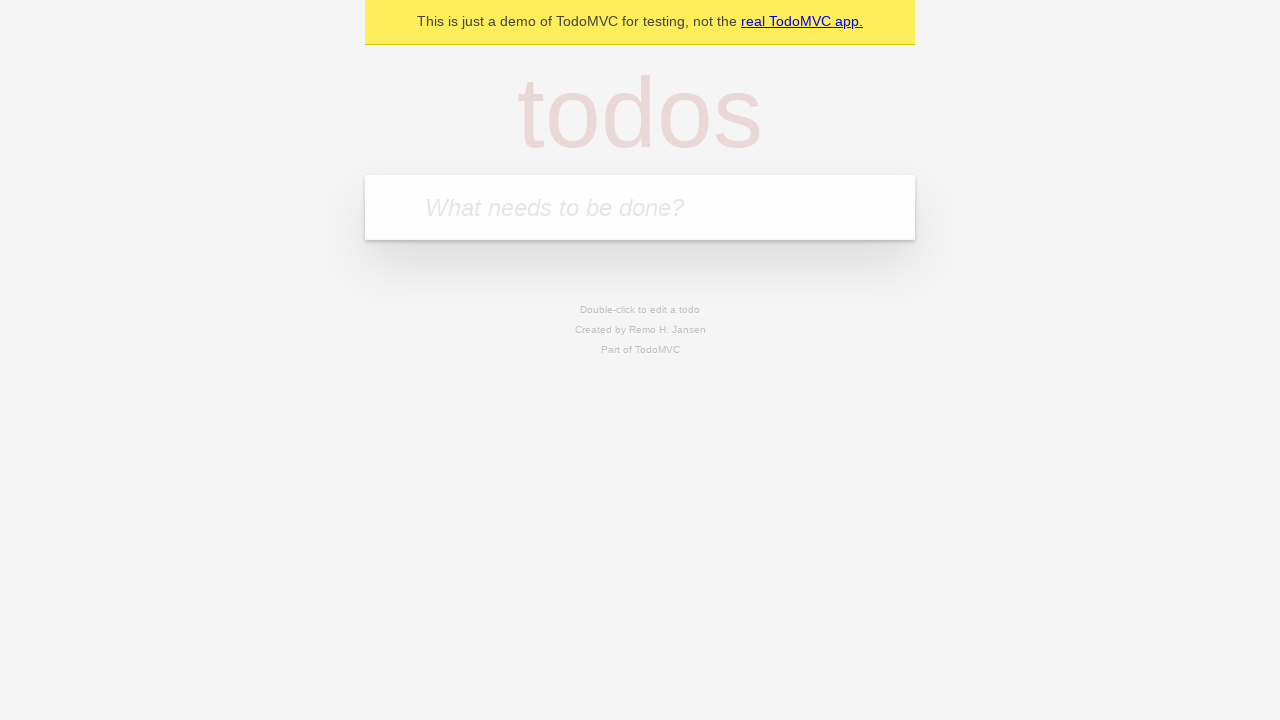

Filled new todo input with 'buy some cheese' on .new-todo
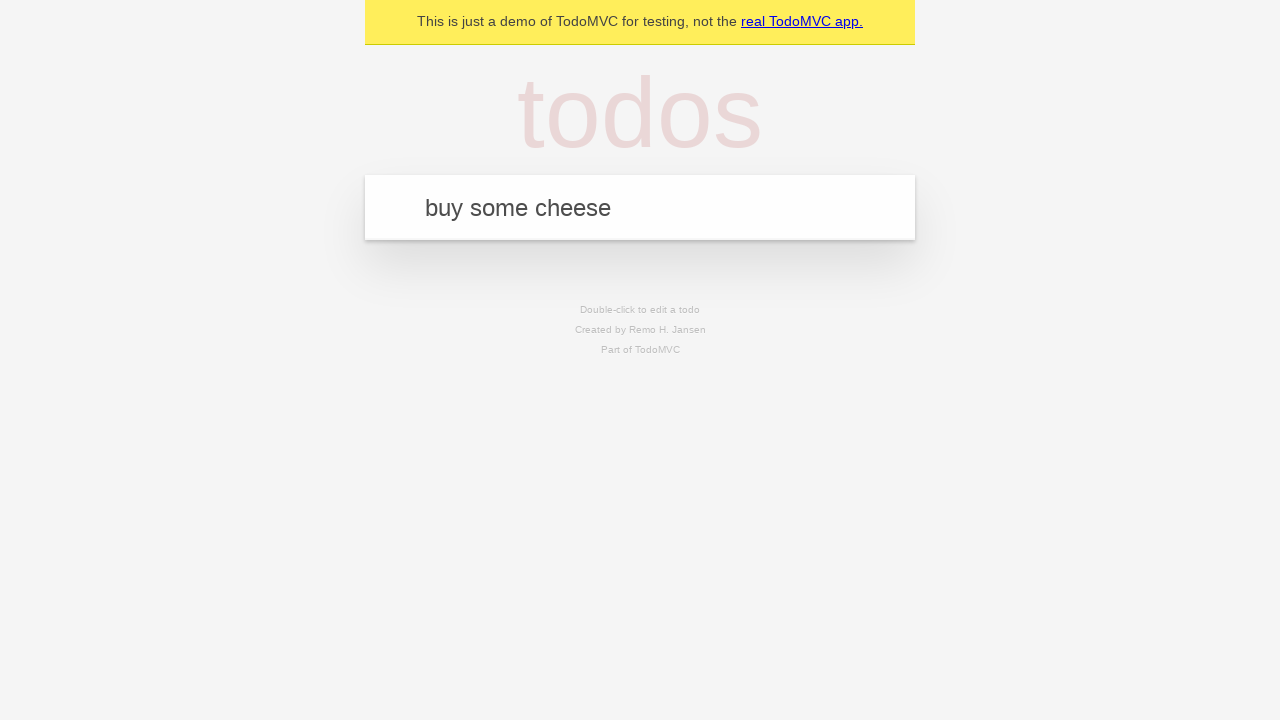

Pressed Enter to create first todo on .new-todo
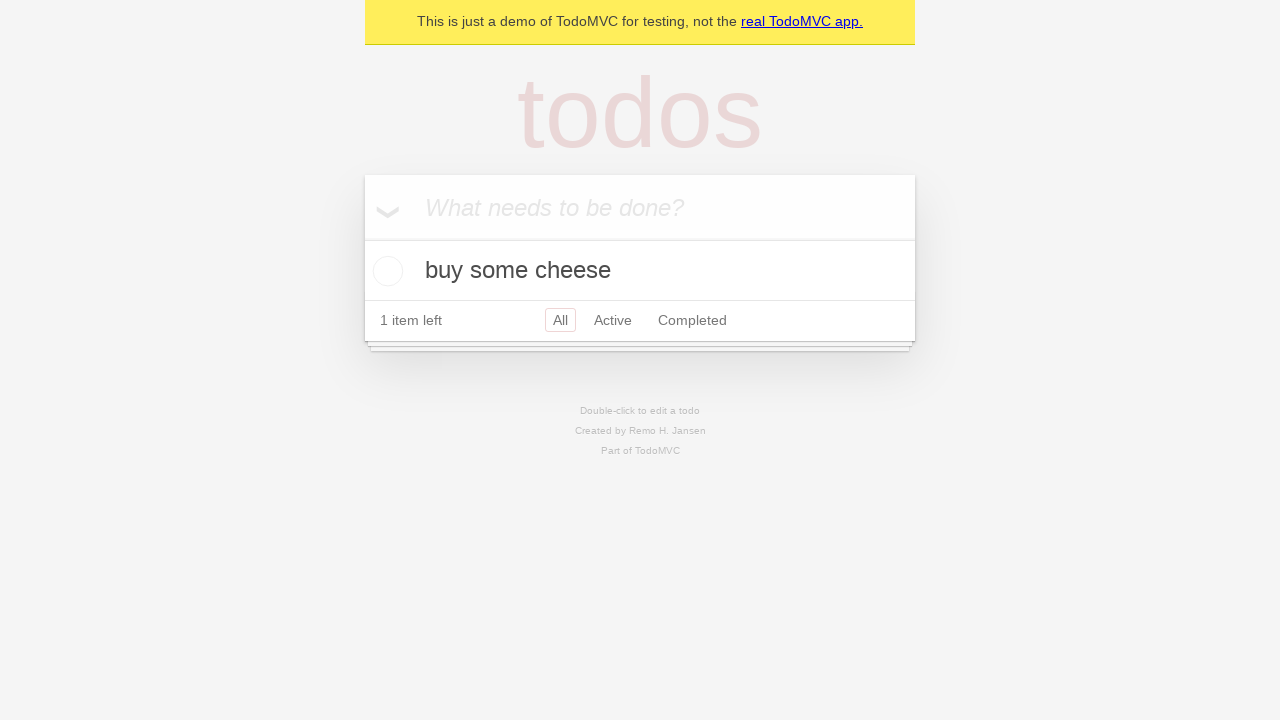

Filled new todo input with 'feed the cat' on .new-todo
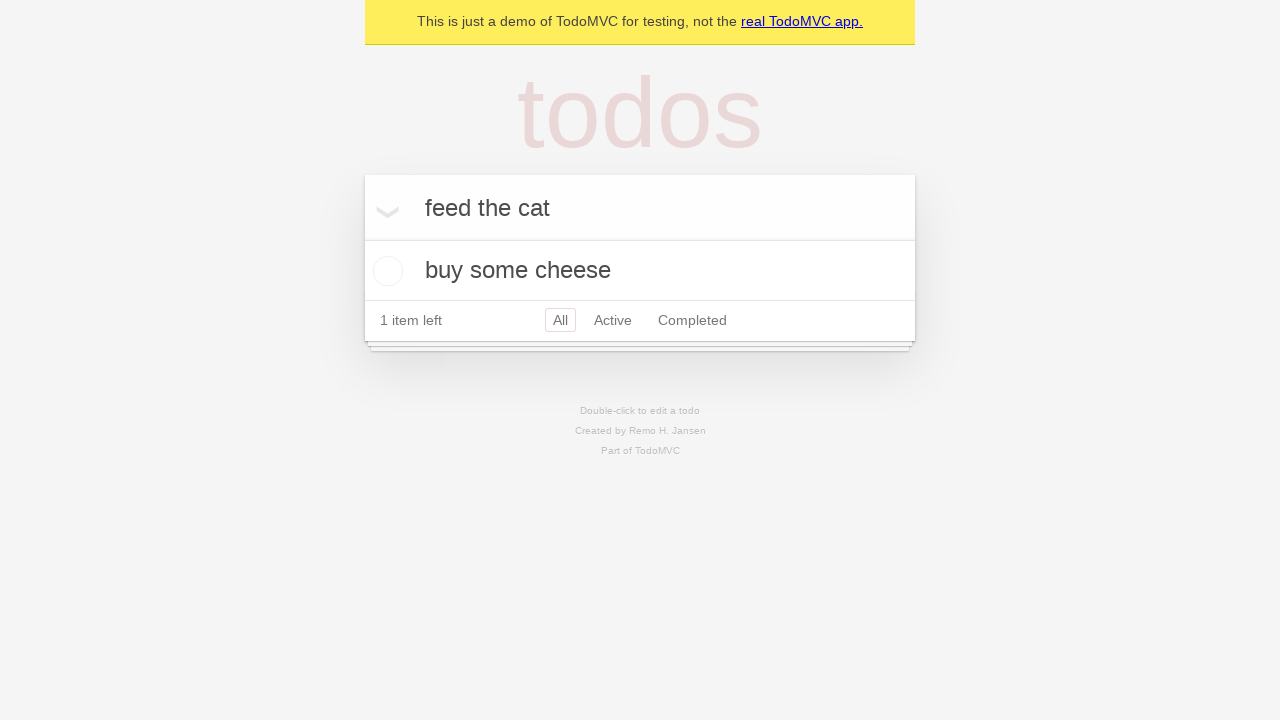

Pressed Enter to create second todo on .new-todo
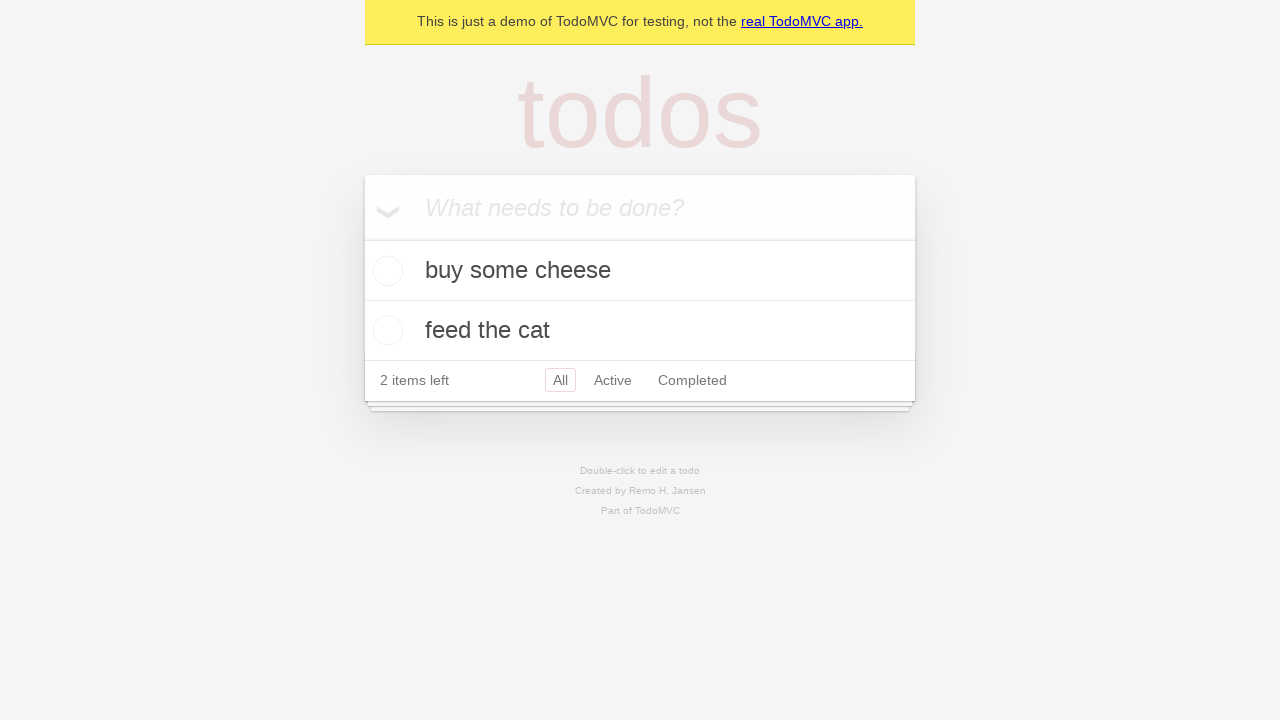

Filled new todo input with 'book a doctors appointment' on .new-todo
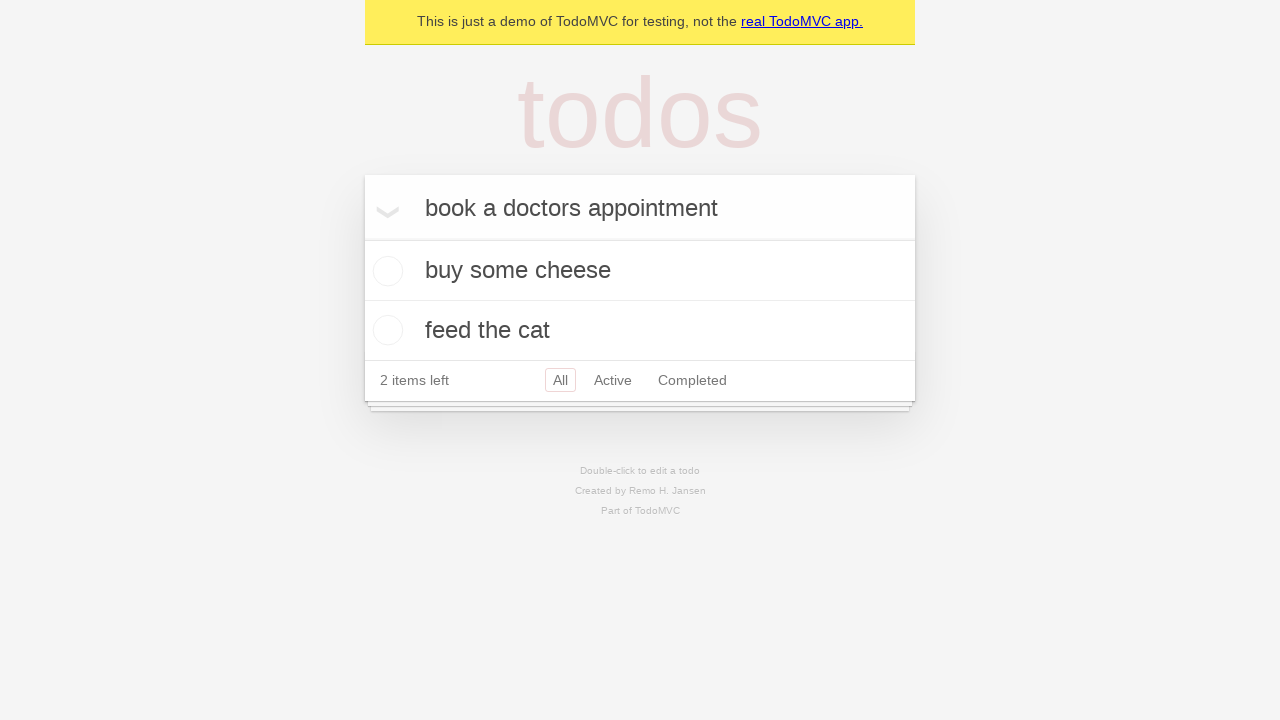

Pressed Enter to create third todo on .new-todo
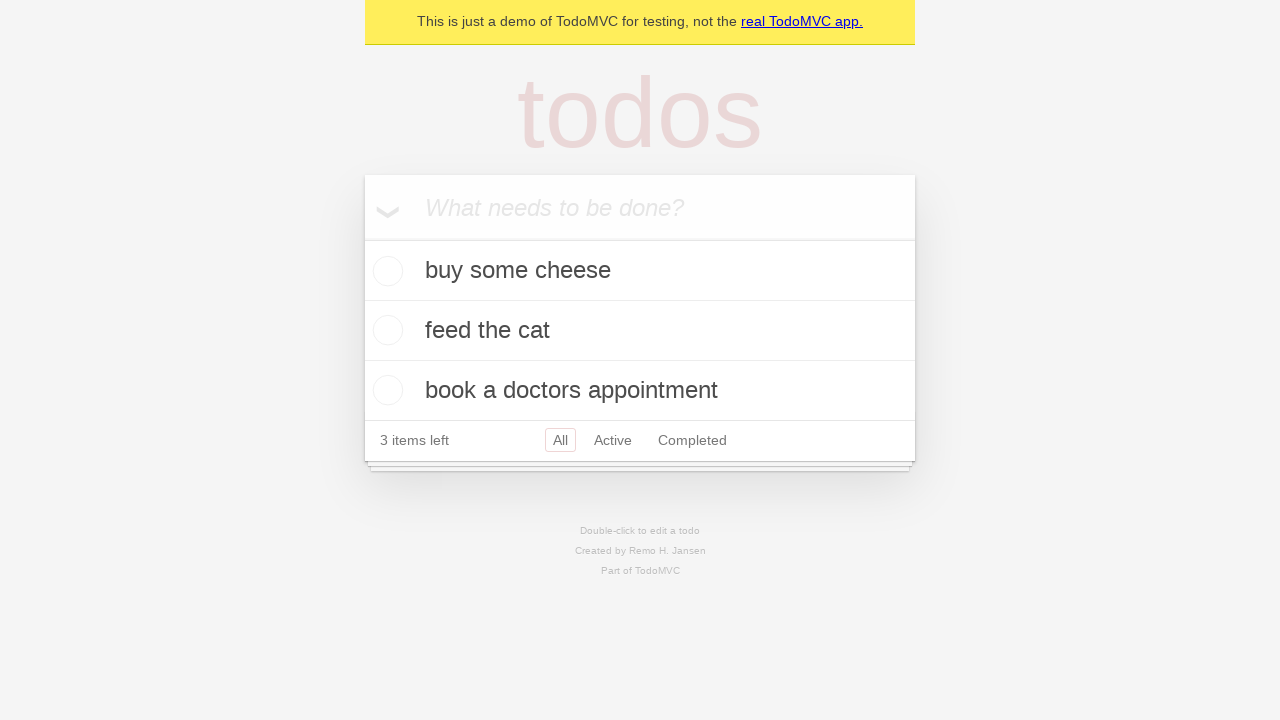

Waited for all three todos to load in the list
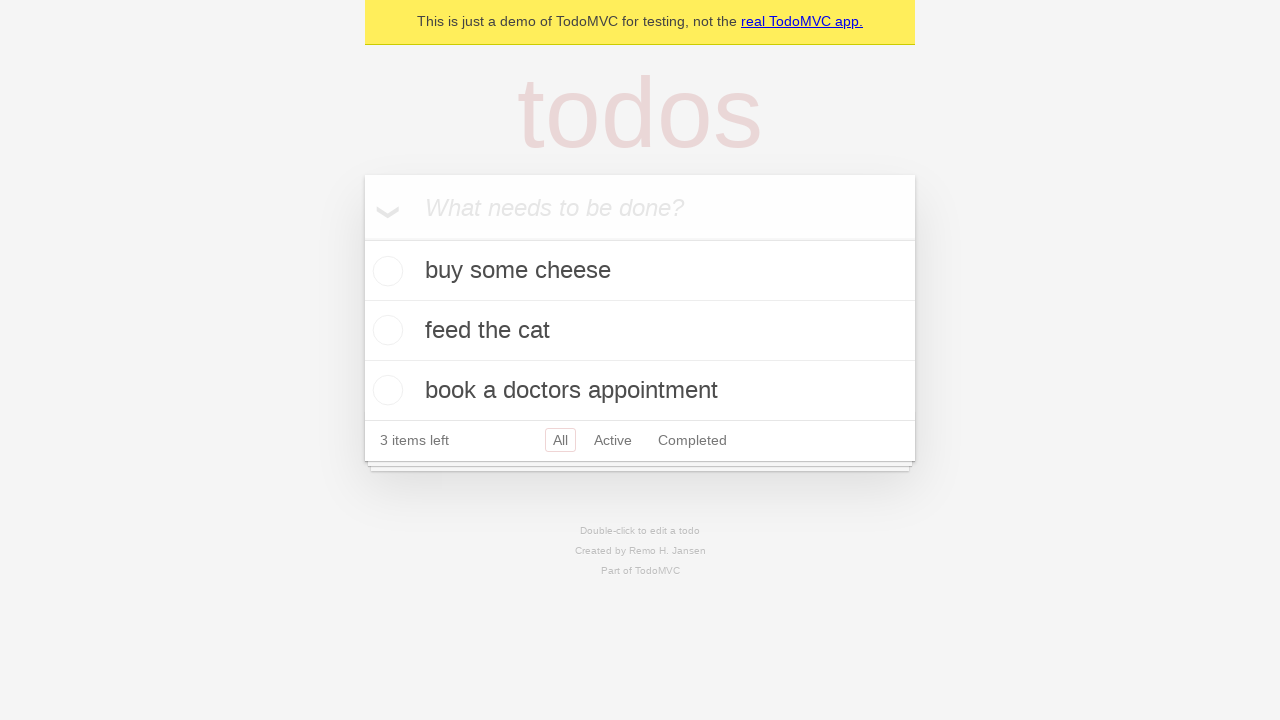

Marked second todo 'feed the cat' as completed at (385, 330) on .todo-list li .toggle >> nth=1
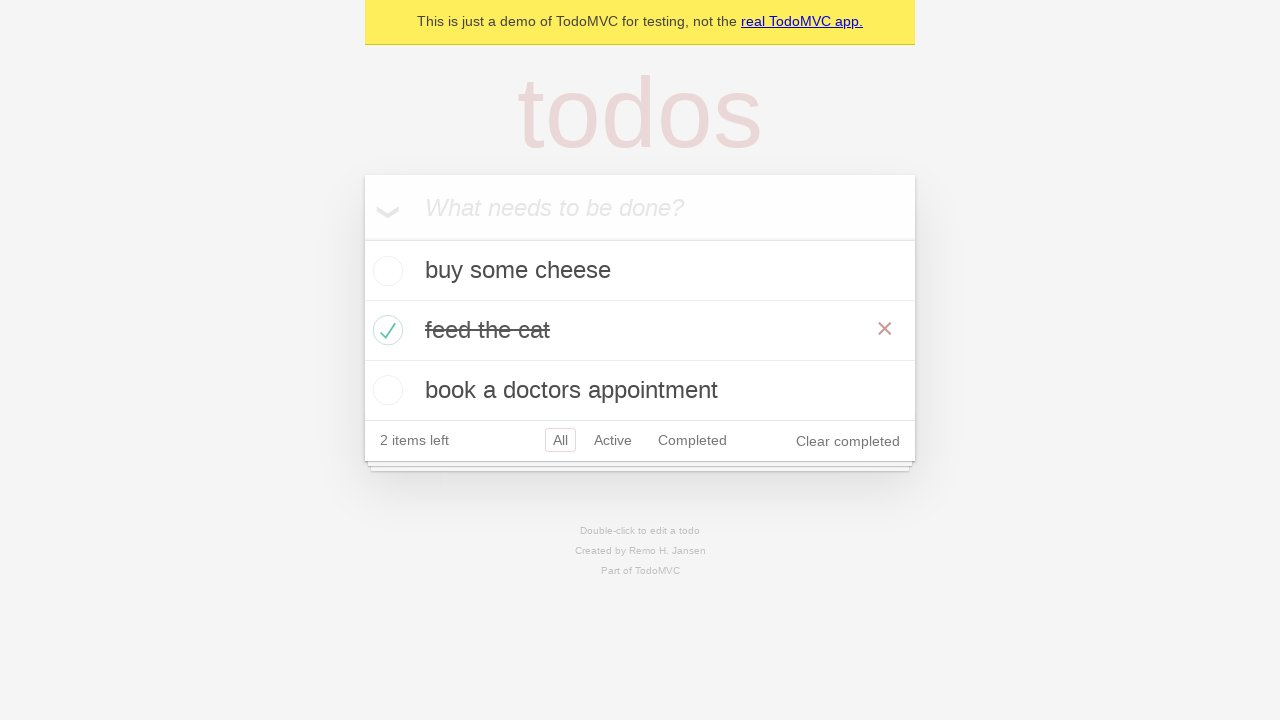

Clicked Completed filter to display only completed items at (692, 440) on .filters >> text=Completed
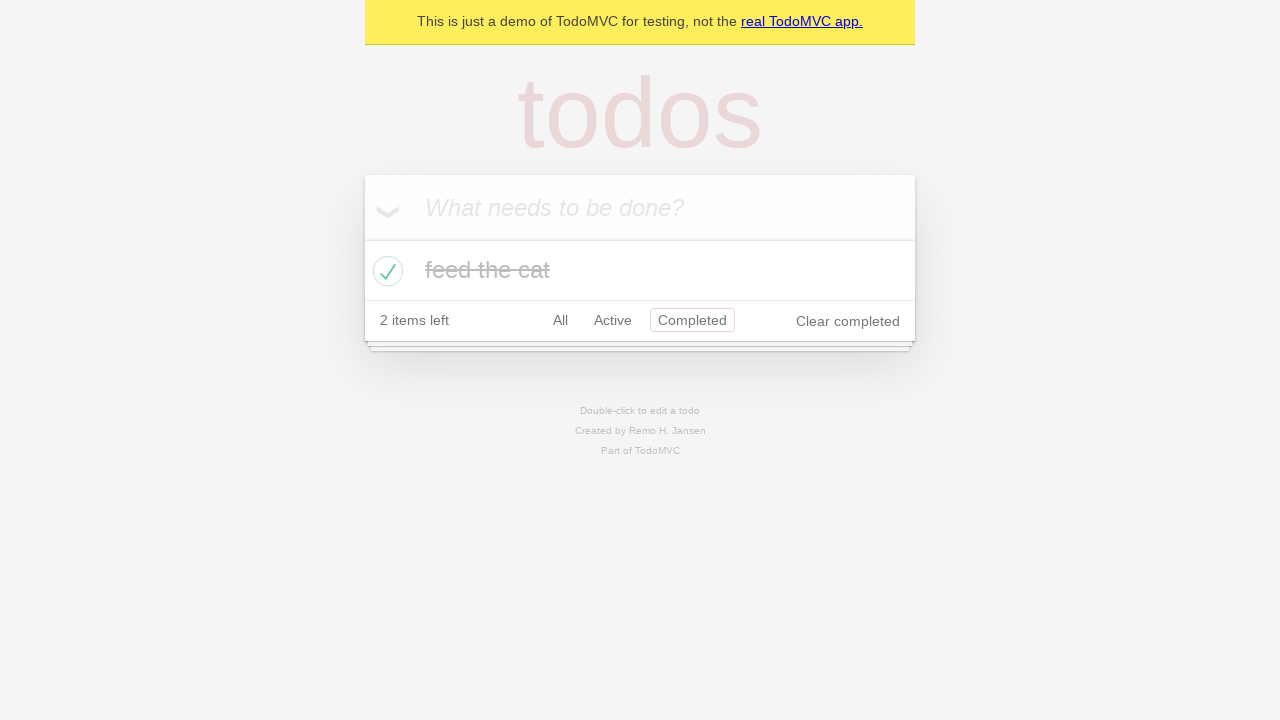

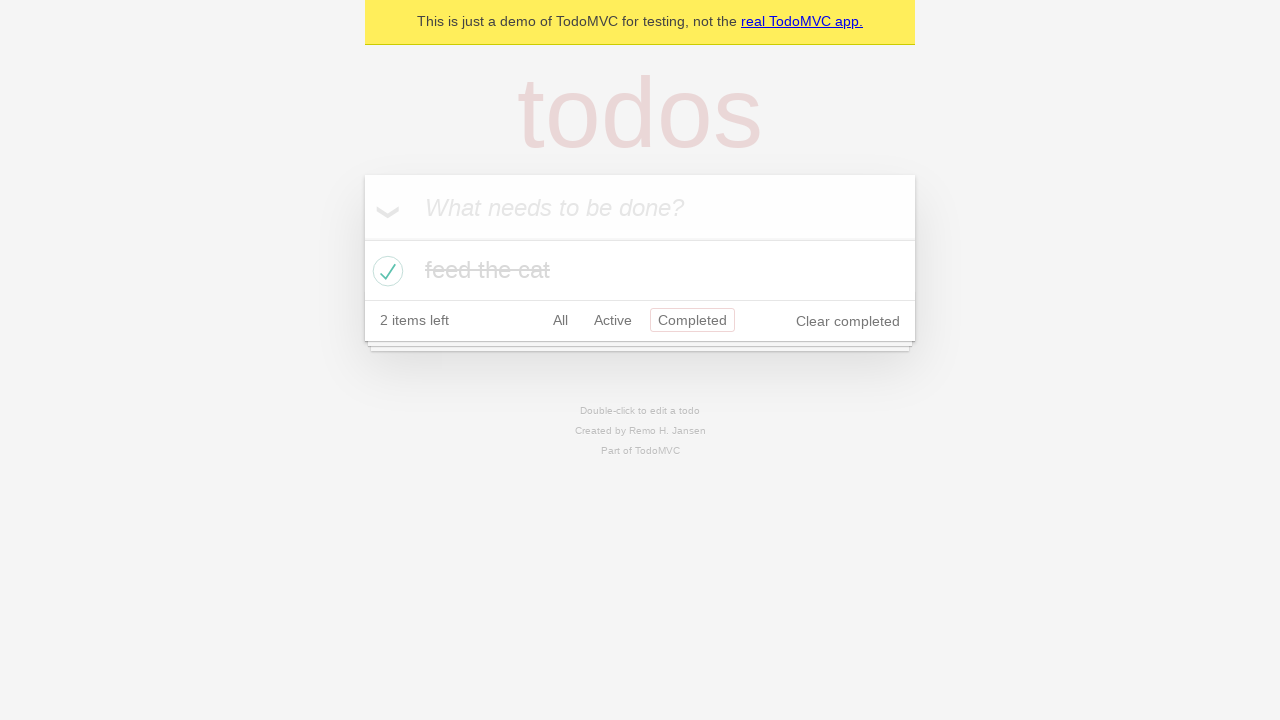